Tests navigation from the DemoQA homepage to the Elements page by clicking the Elements card

Starting URL: https://demoqa.com/

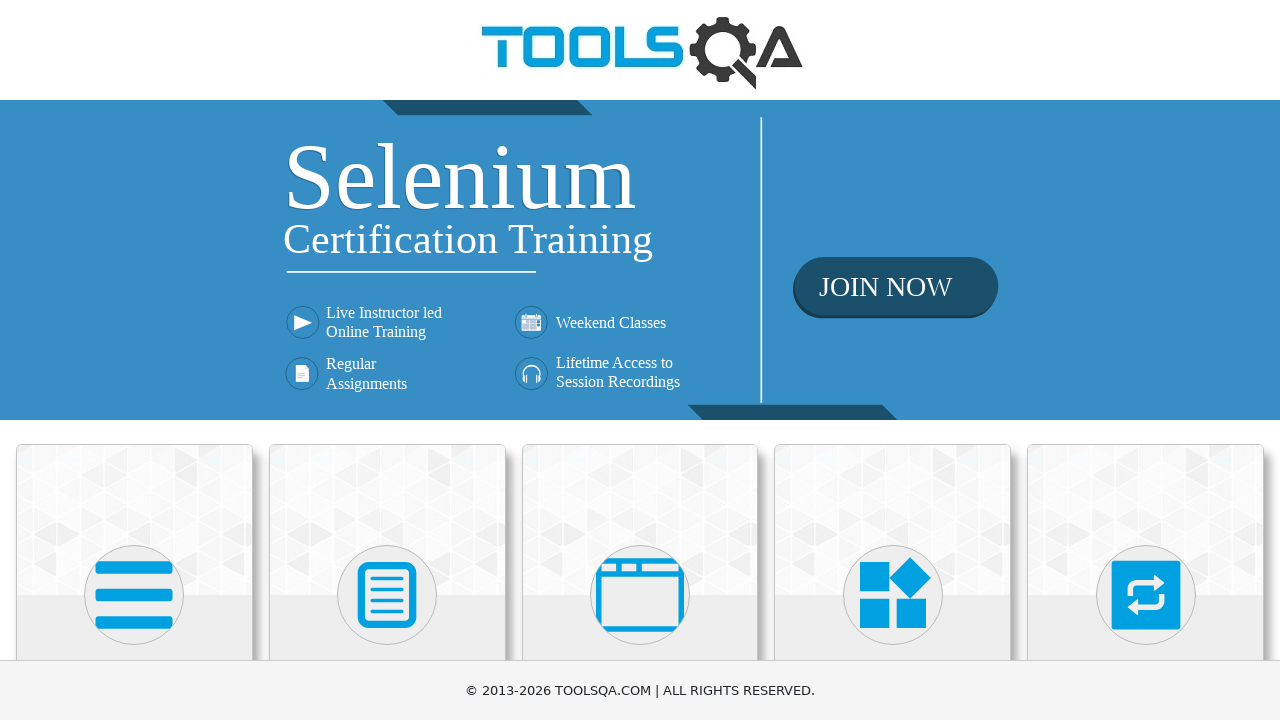

Verified we're on the DemoQA homepage
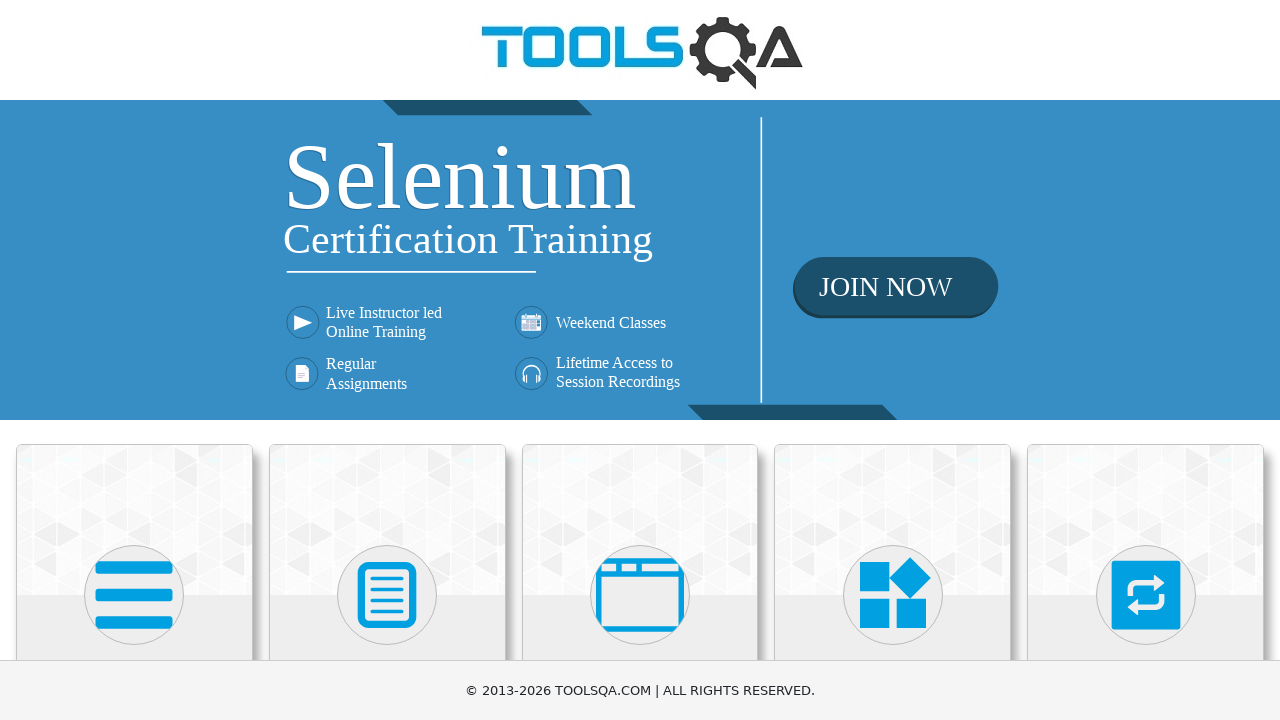

Clicked the Elements card on the homepage at (134, 520) on div.card:has-text('Elements')
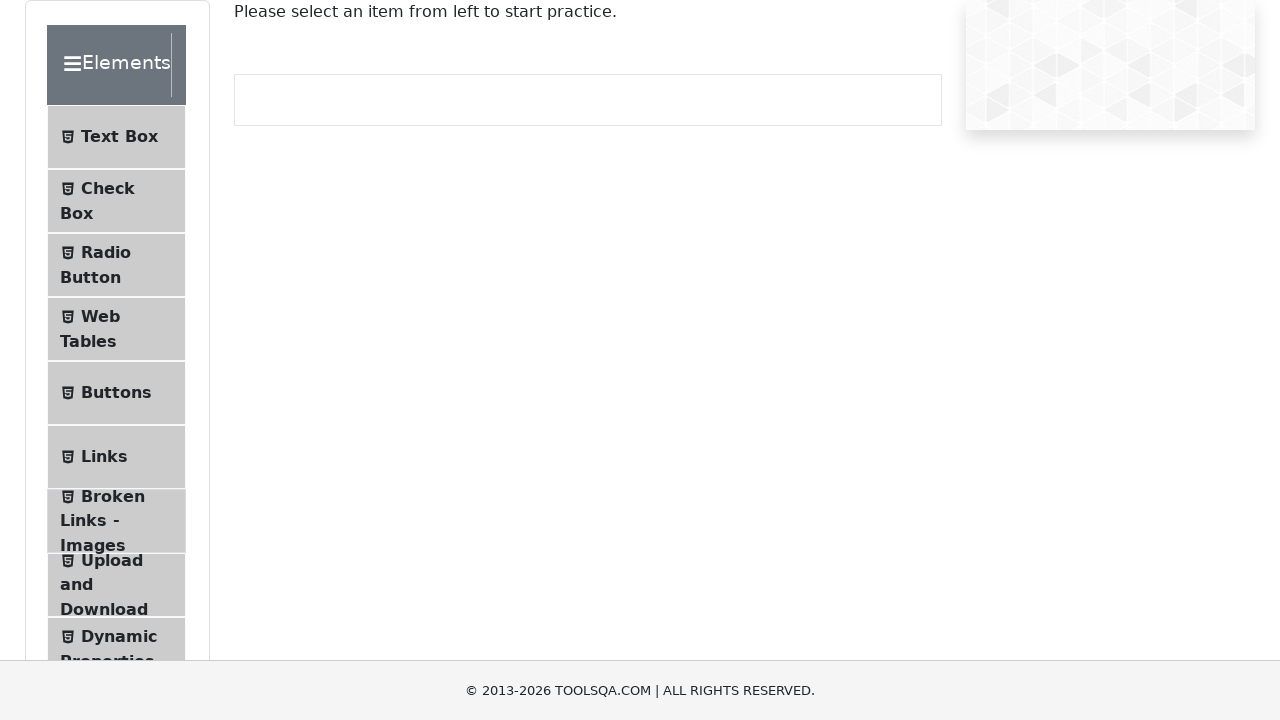

Page navigated to Elements page
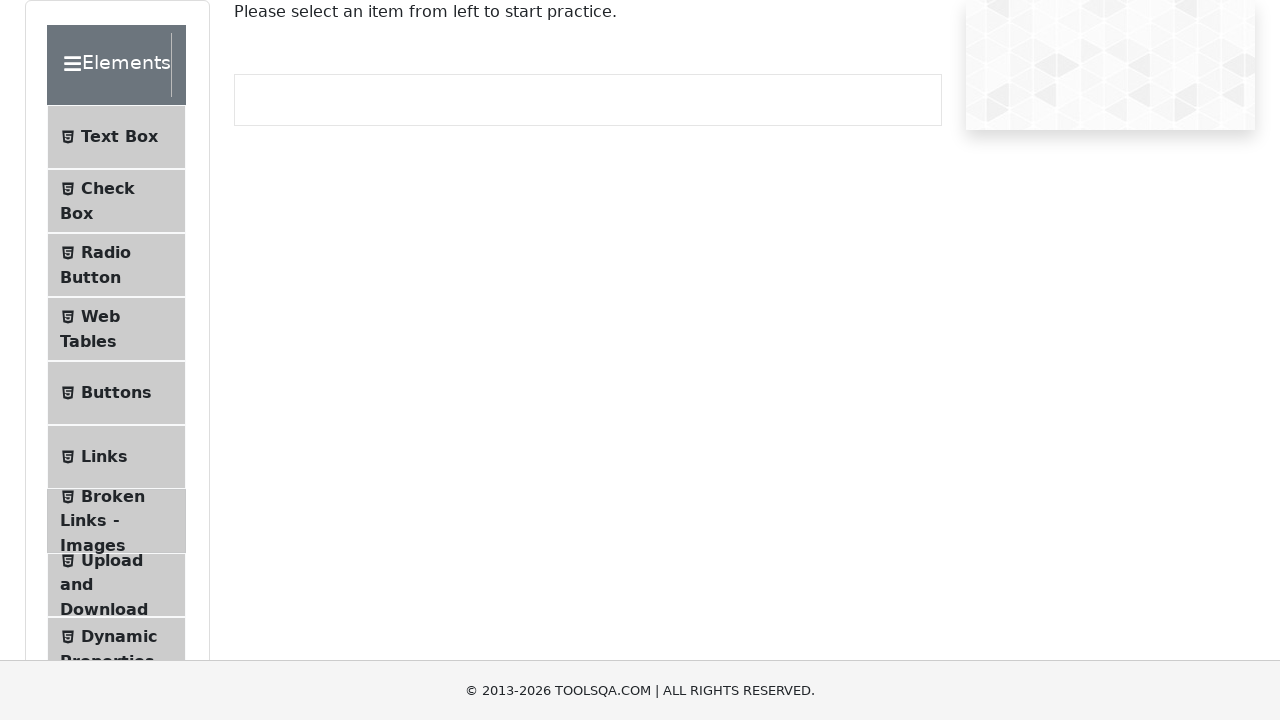

Verified we're on the Elements page
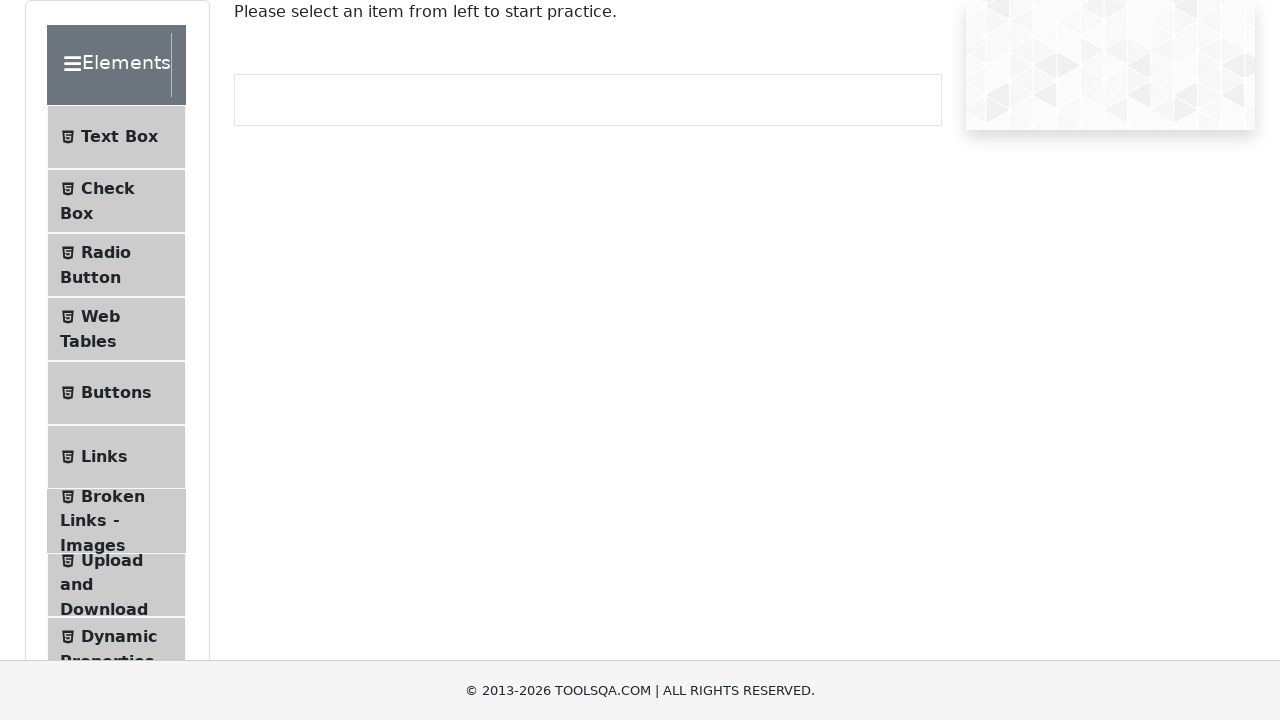

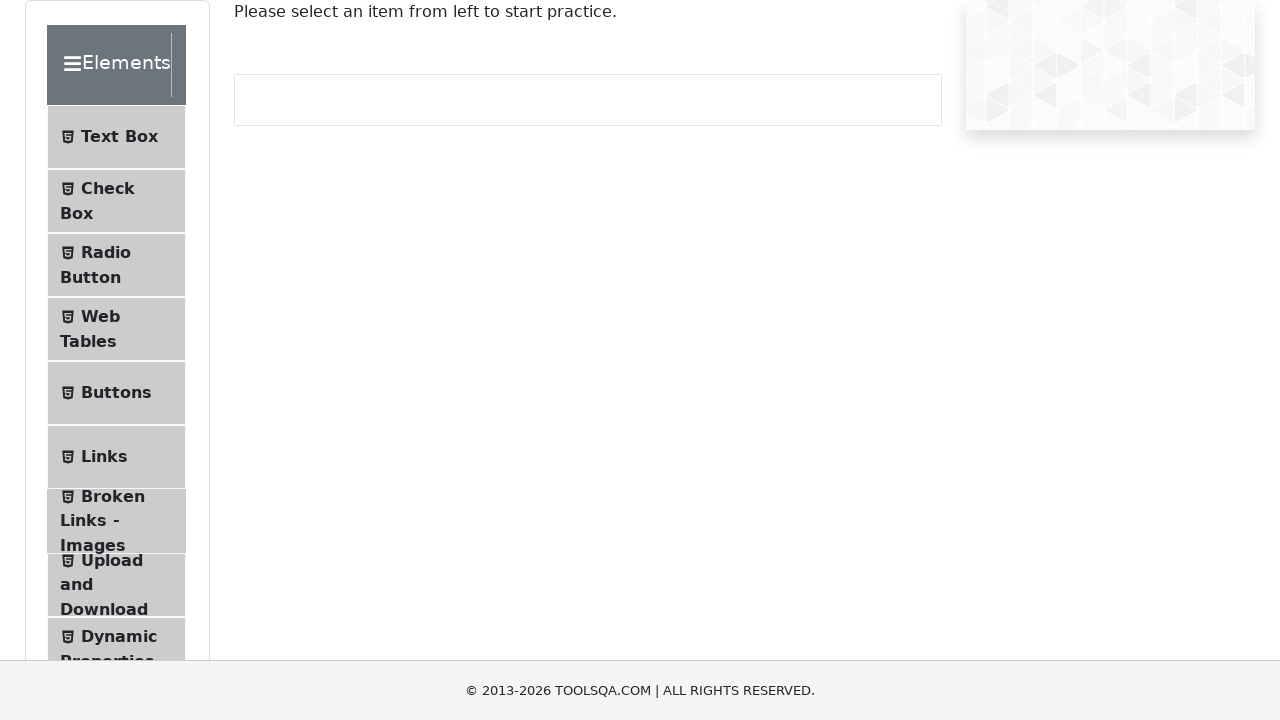